Tests browser navigation functionalities including navigating to a new URL, going back, resizing window, going forward, and refreshing the page

Starting URL: https://kristinek.github.io/site/tasks/locators_different

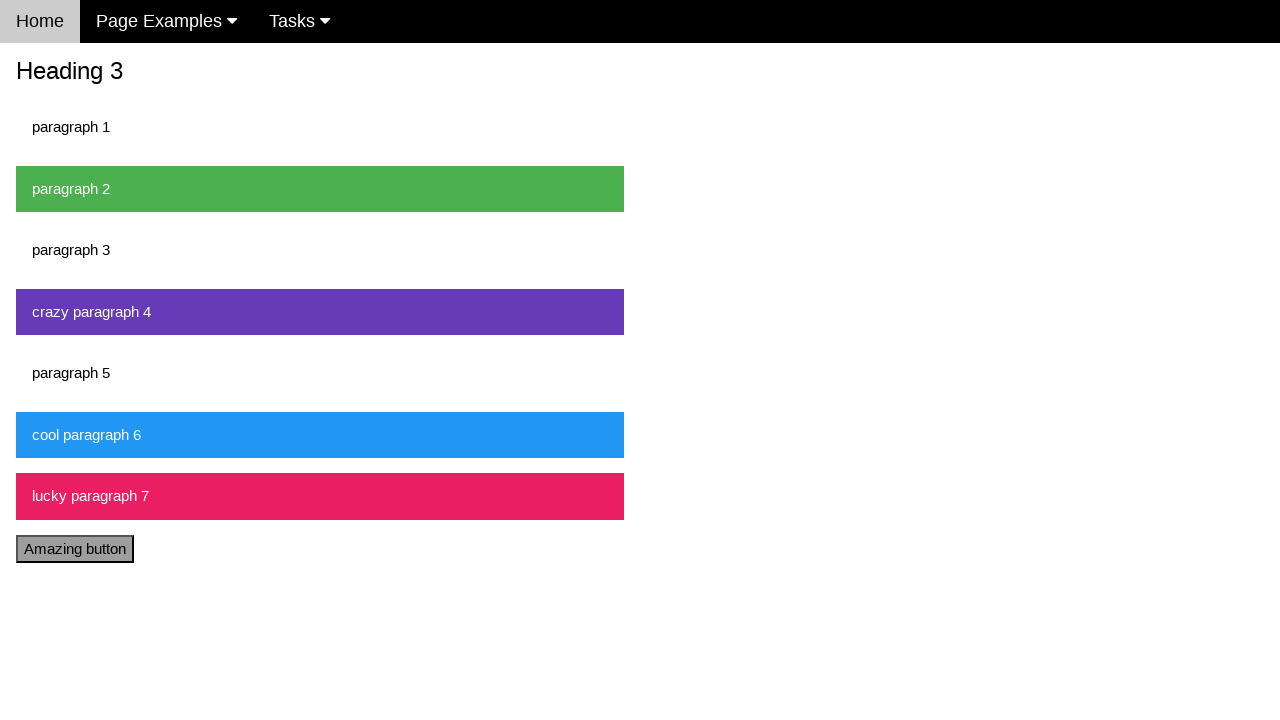

Navigated to locators example page
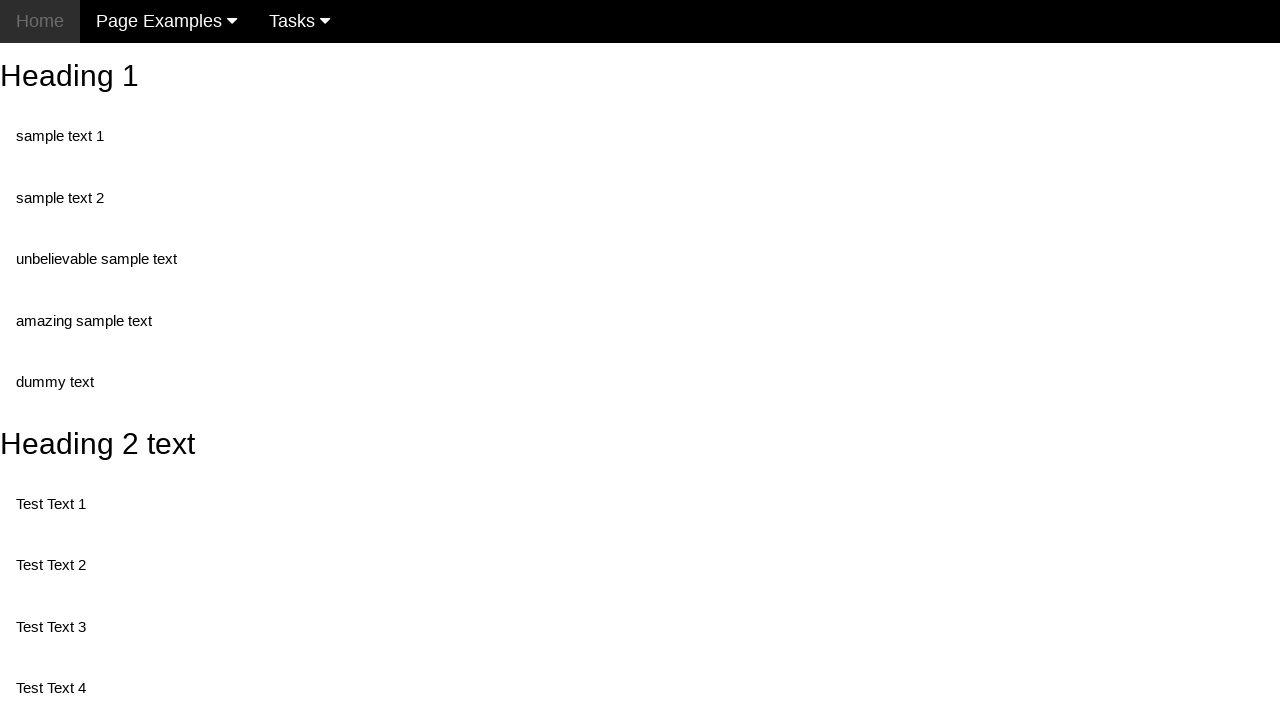

Navigated back to previous page
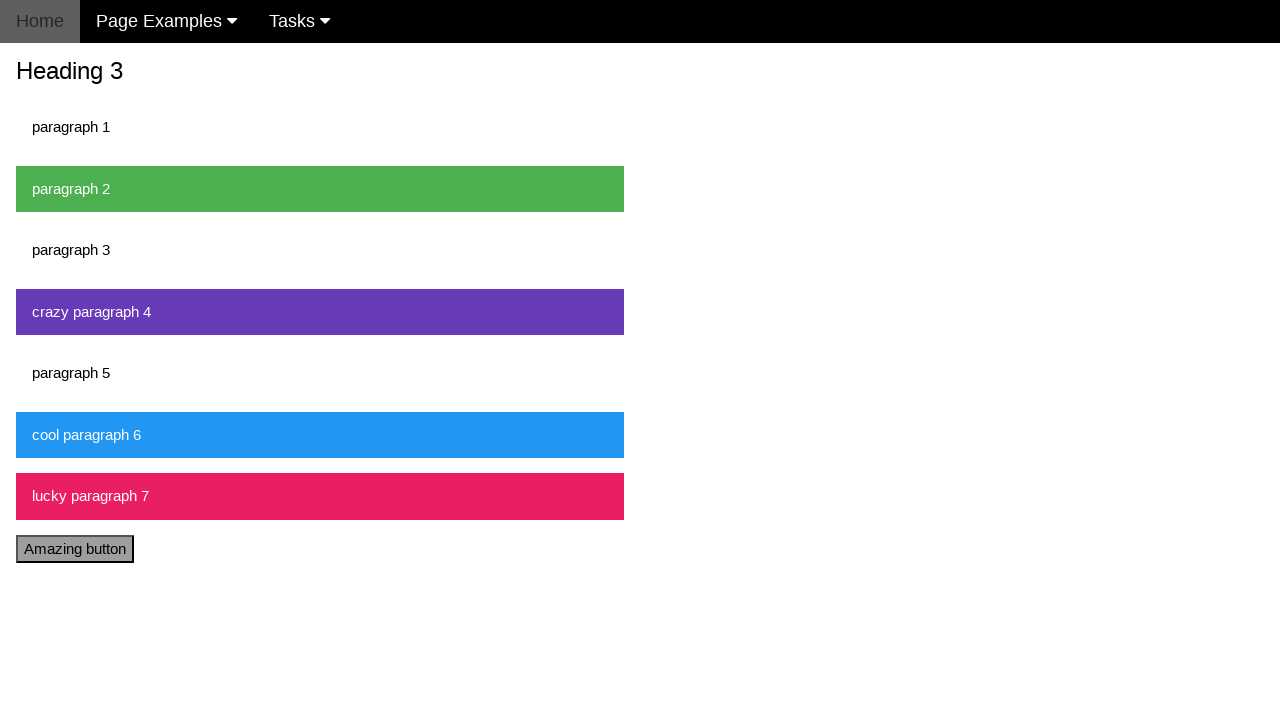

Resized browser window to 800x600
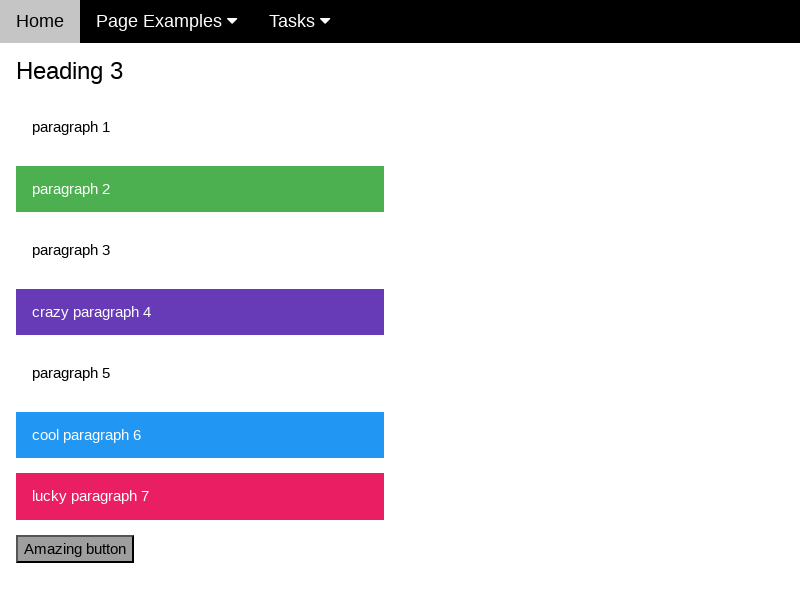

Navigated forward to locators example page
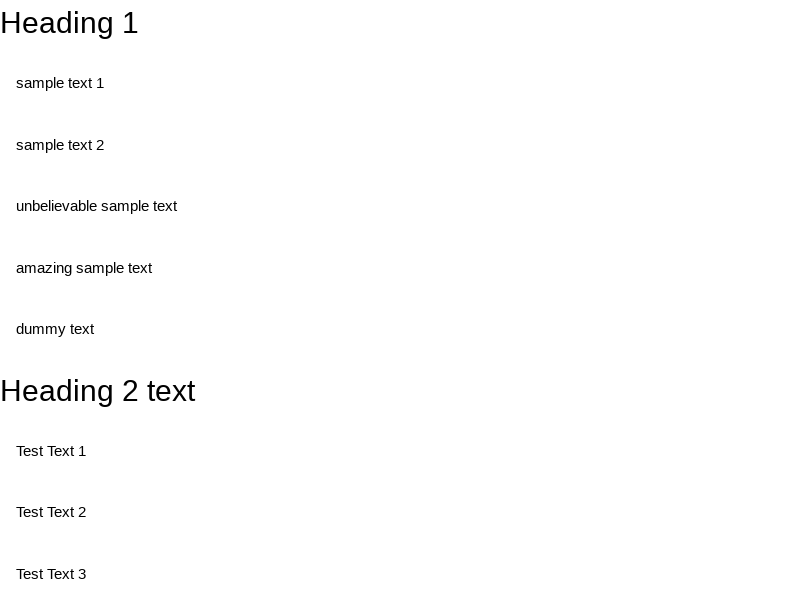

Refreshed the current page
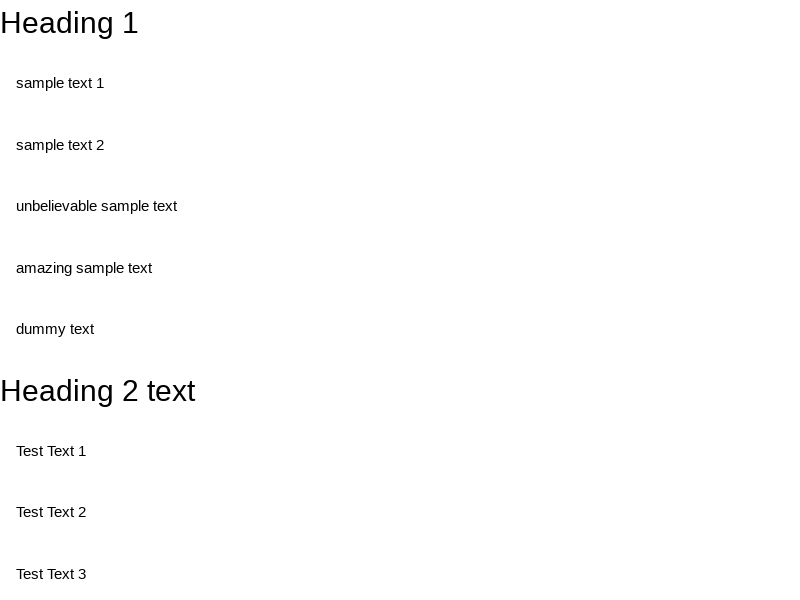

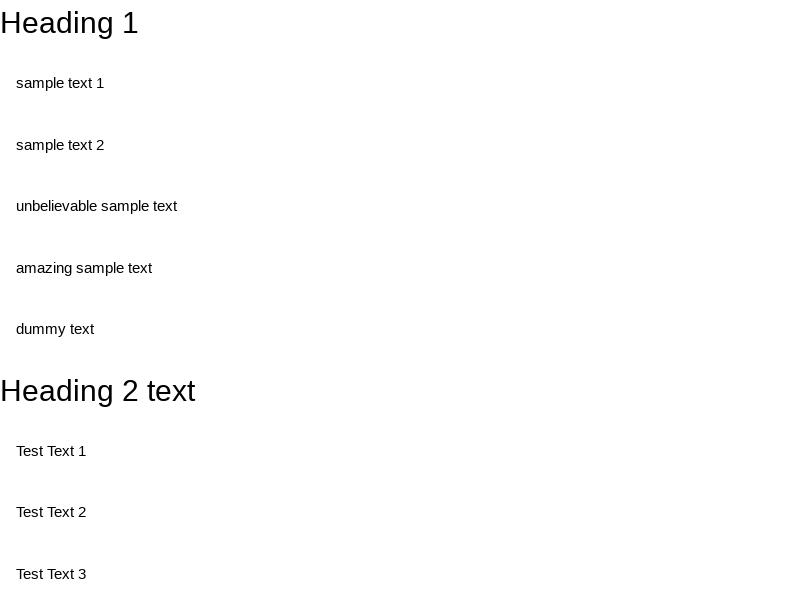